Tests that the Clear completed button is hidden when there are no completed items

Starting URL: https://demo.playwright.dev/todomvc

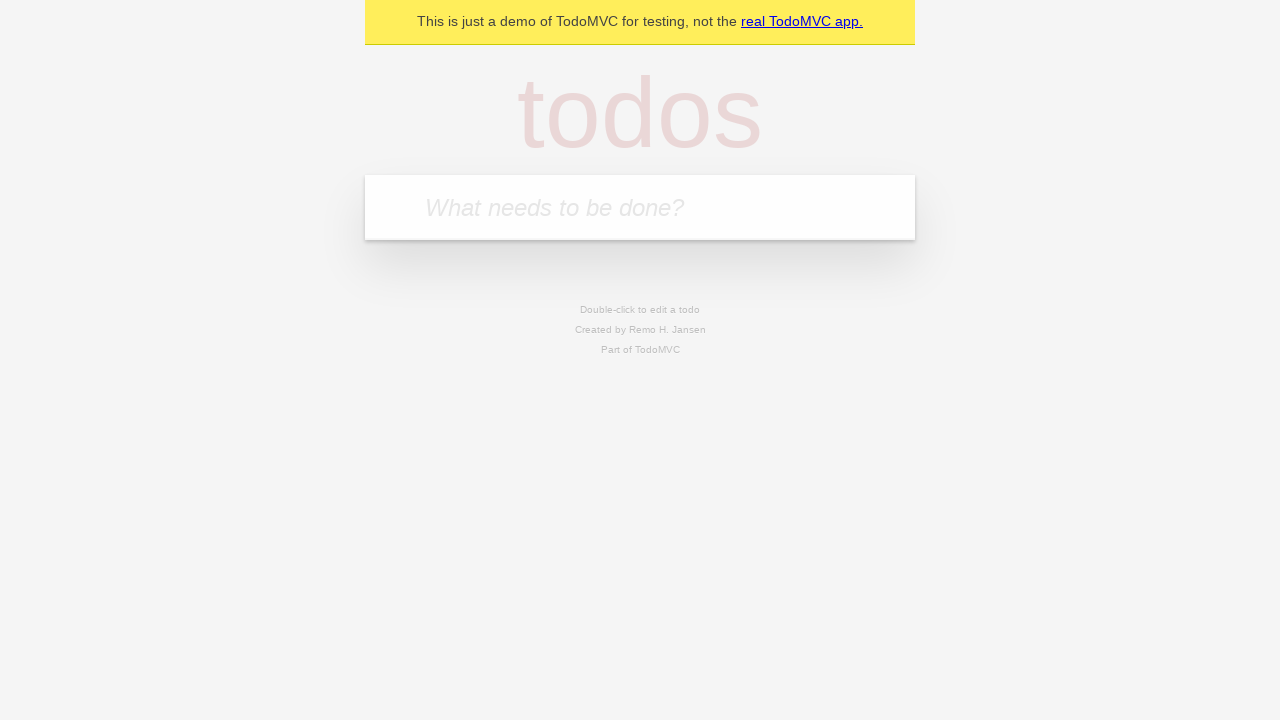

Located the 'What needs to be done?' input field
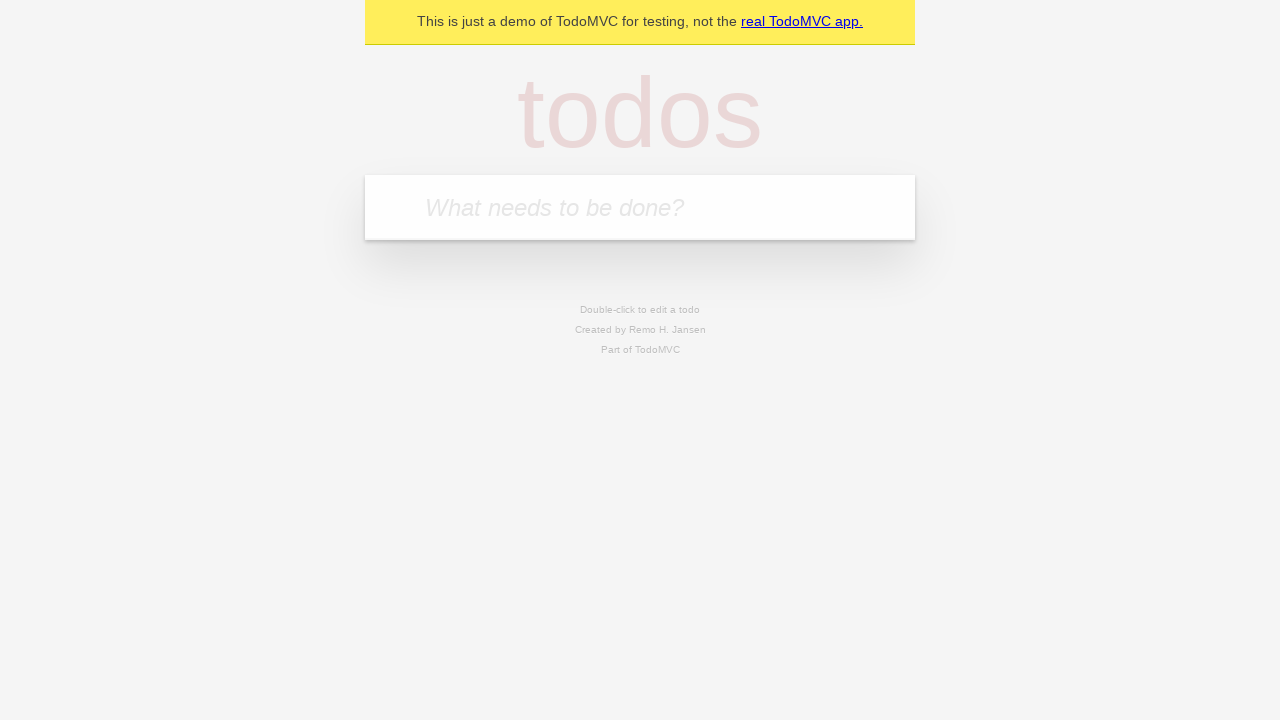

Filled first todo input with 'buy some cheese' on internal:attr=[placeholder="What needs to be done?"i]
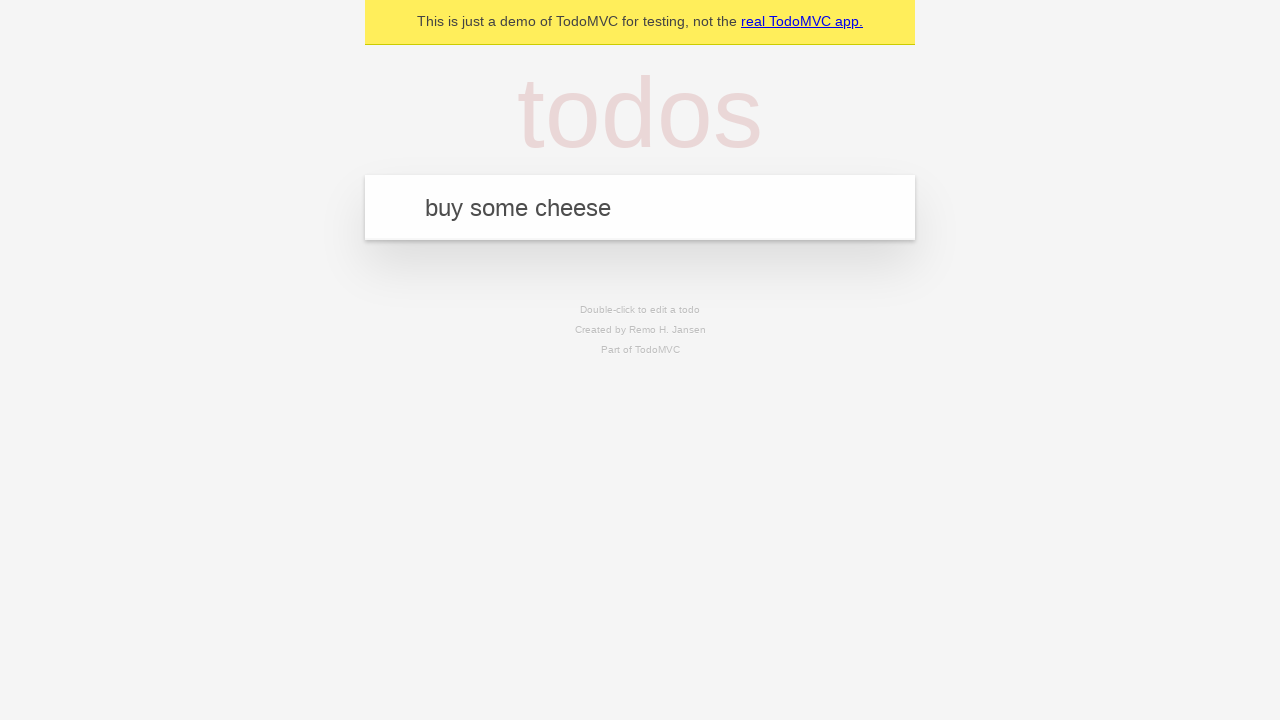

Pressed Enter to create first todo on internal:attr=[placeholder="What needs to be done?"i]
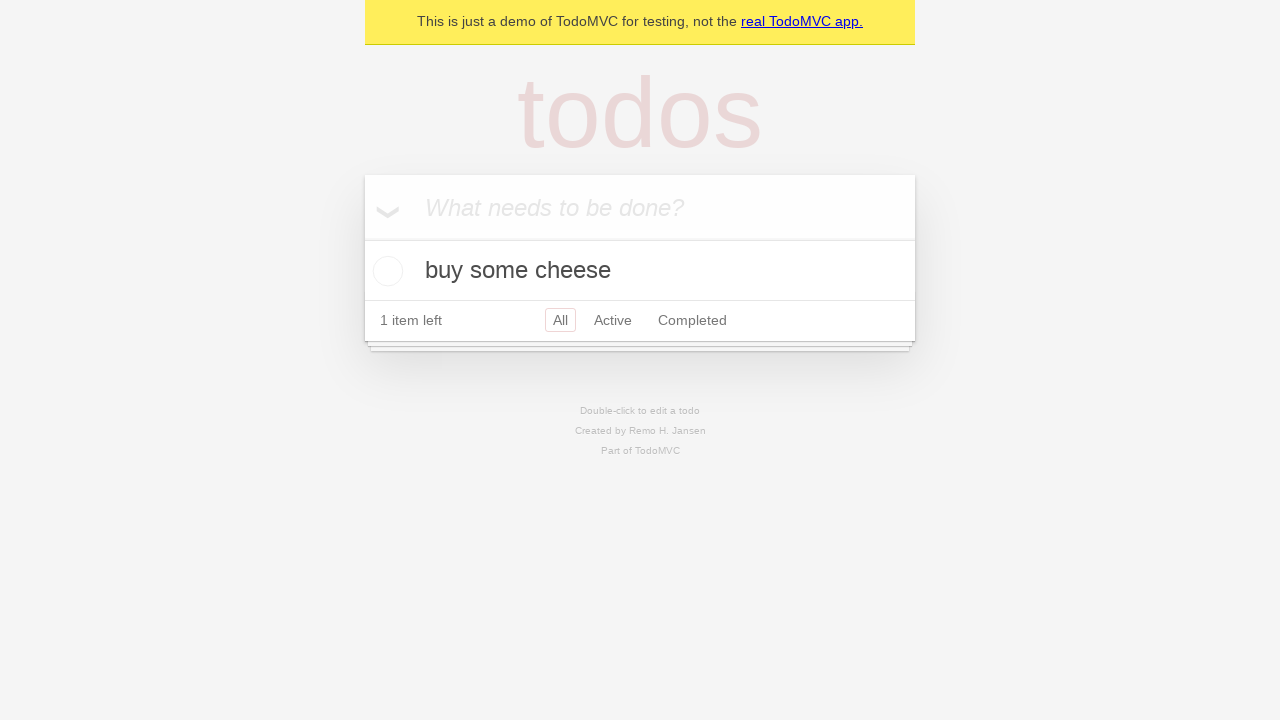

Filled second todo input with 'feed the cat' on internal:attr=[placeholder="What needs to be done?"i]
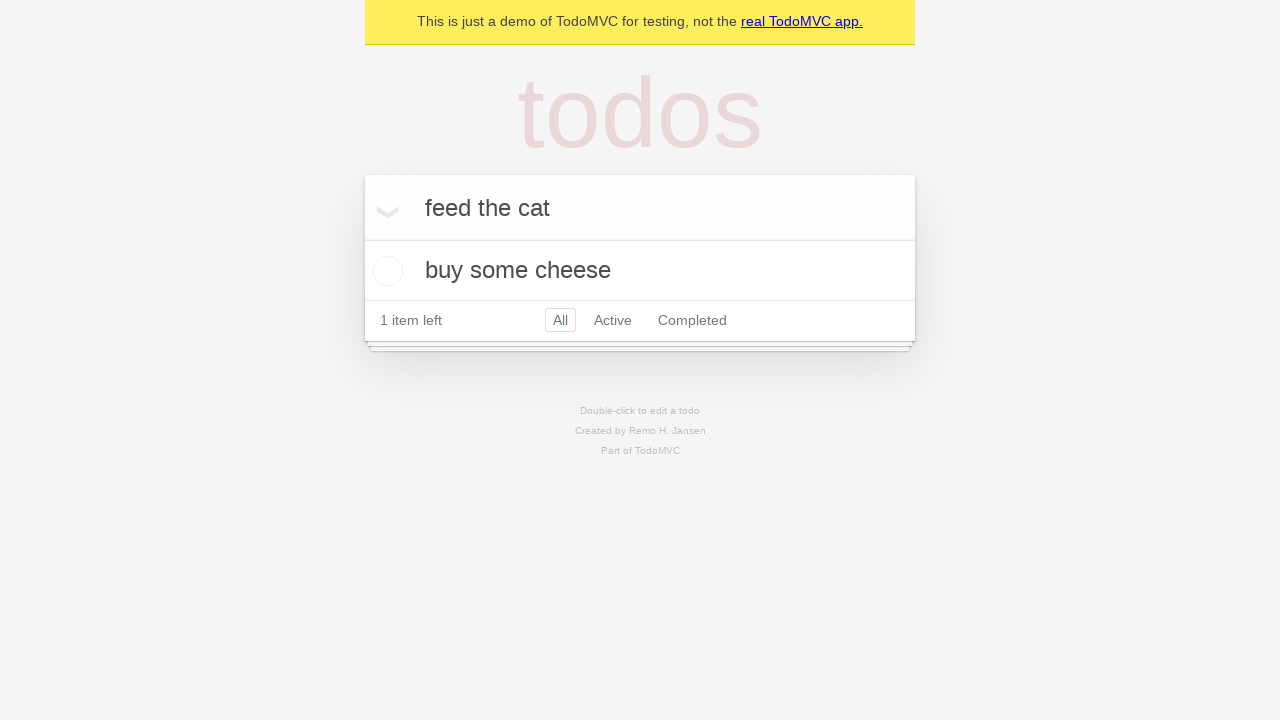

Pressed Enter to create second todo on internal:attr=[placeholder="What needs to be done?"i]
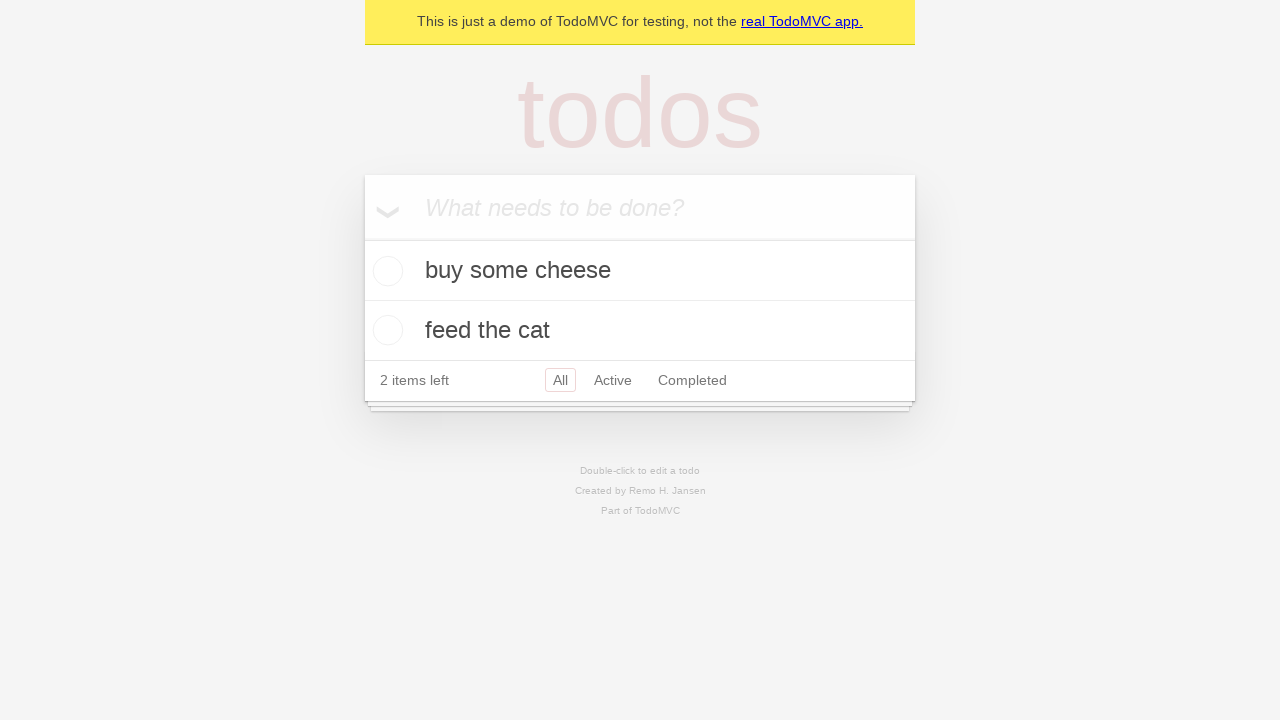

Filled third todo input with 'book a doctors appointment' on internal:attr=[placeholder="What needs to be done?"i]
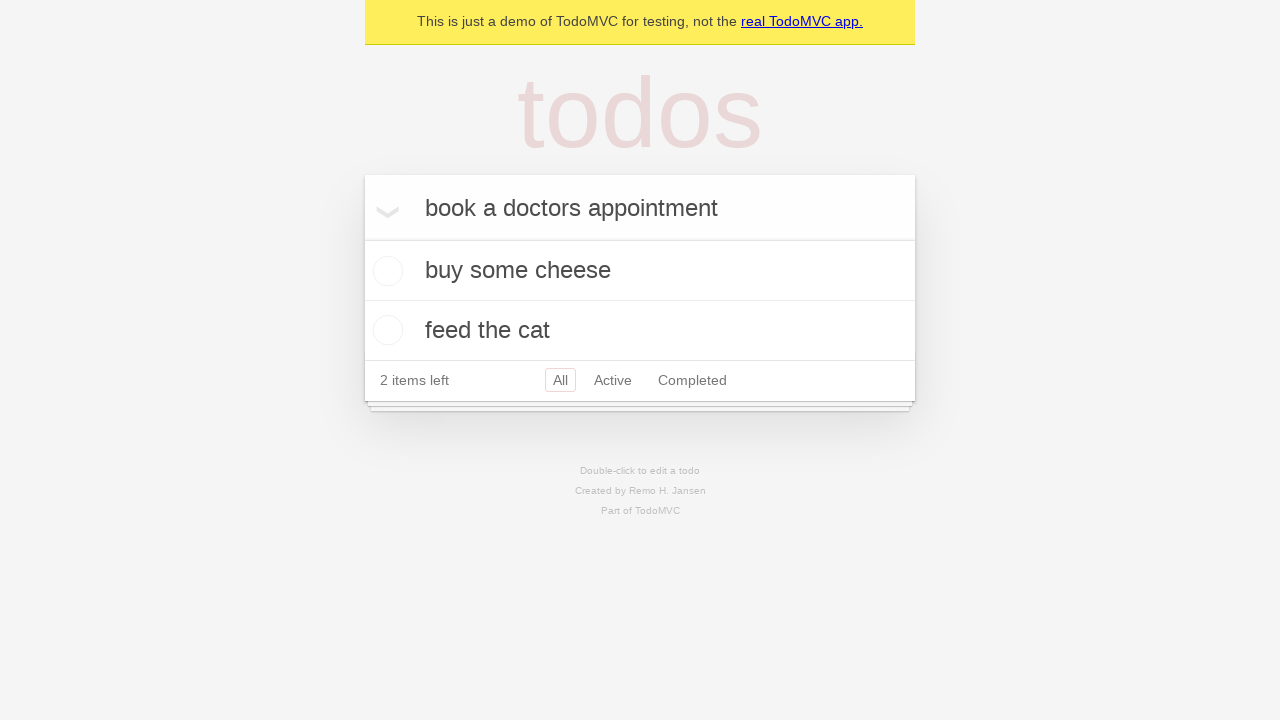

Pressed Enter to create third todo on internal:attr=[placeholder="What needs to be done?"i]
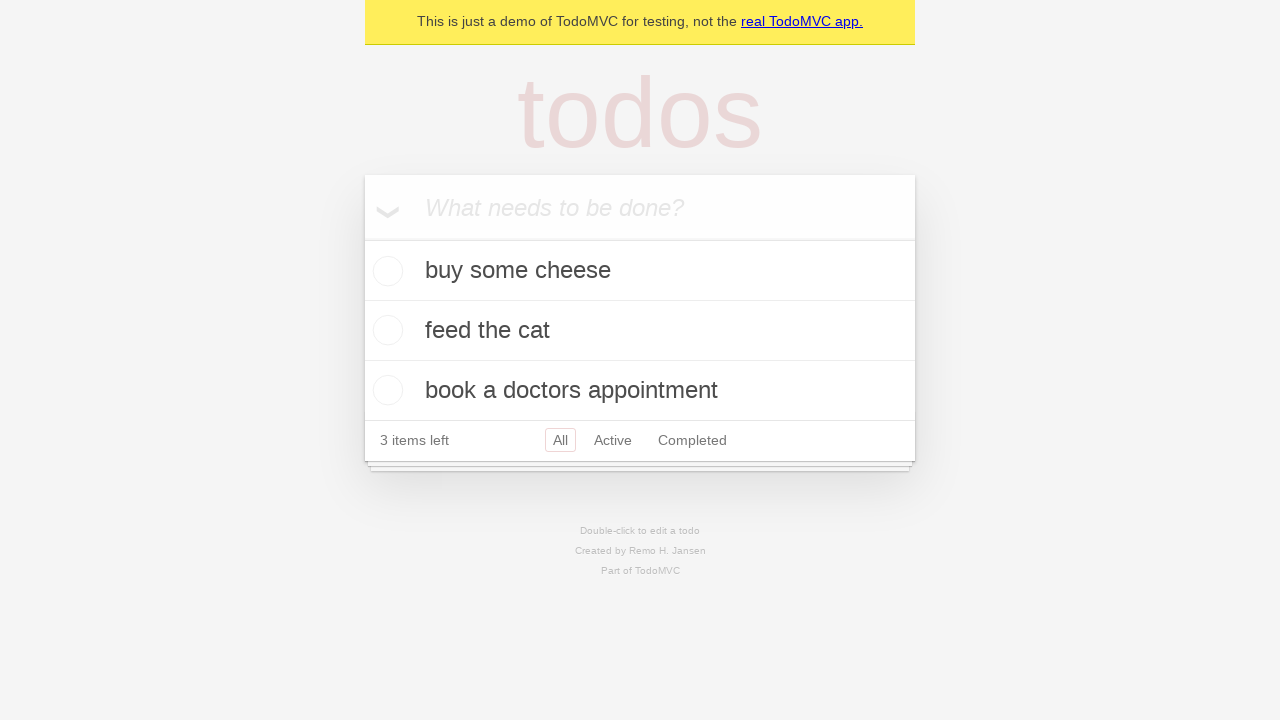

Waited for all 3 todo items to appear
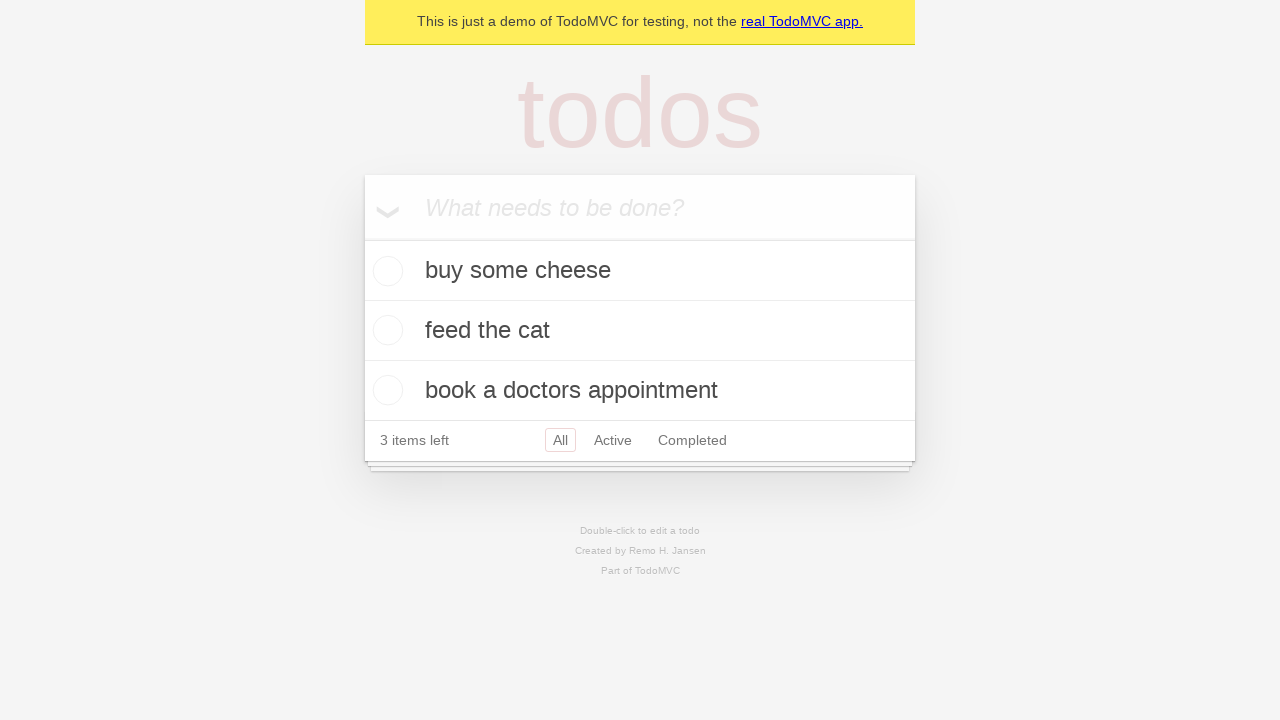

Checked the first todo item as completed at (385, 271) on .todo-list li .toggle >> nth=0
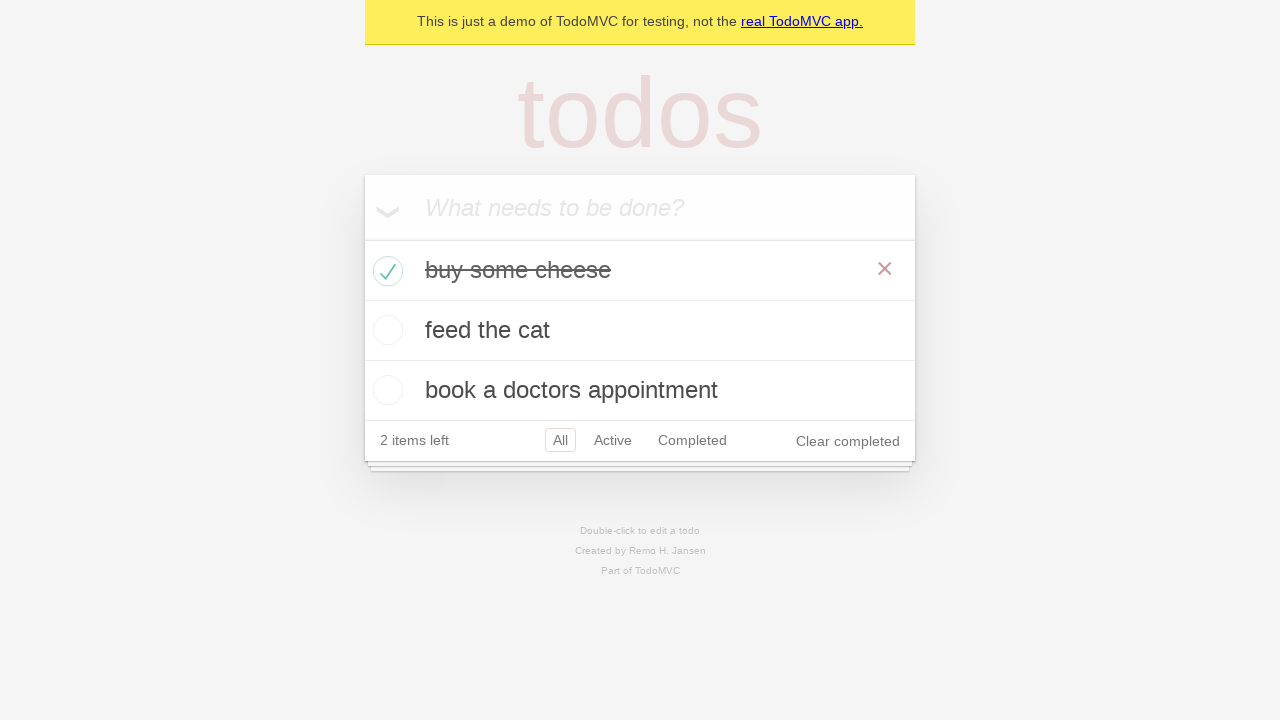

Clicked 'Clear completed' button to remove completed todo at (848, 441) on internal:role=button[name="Clear completed"i]
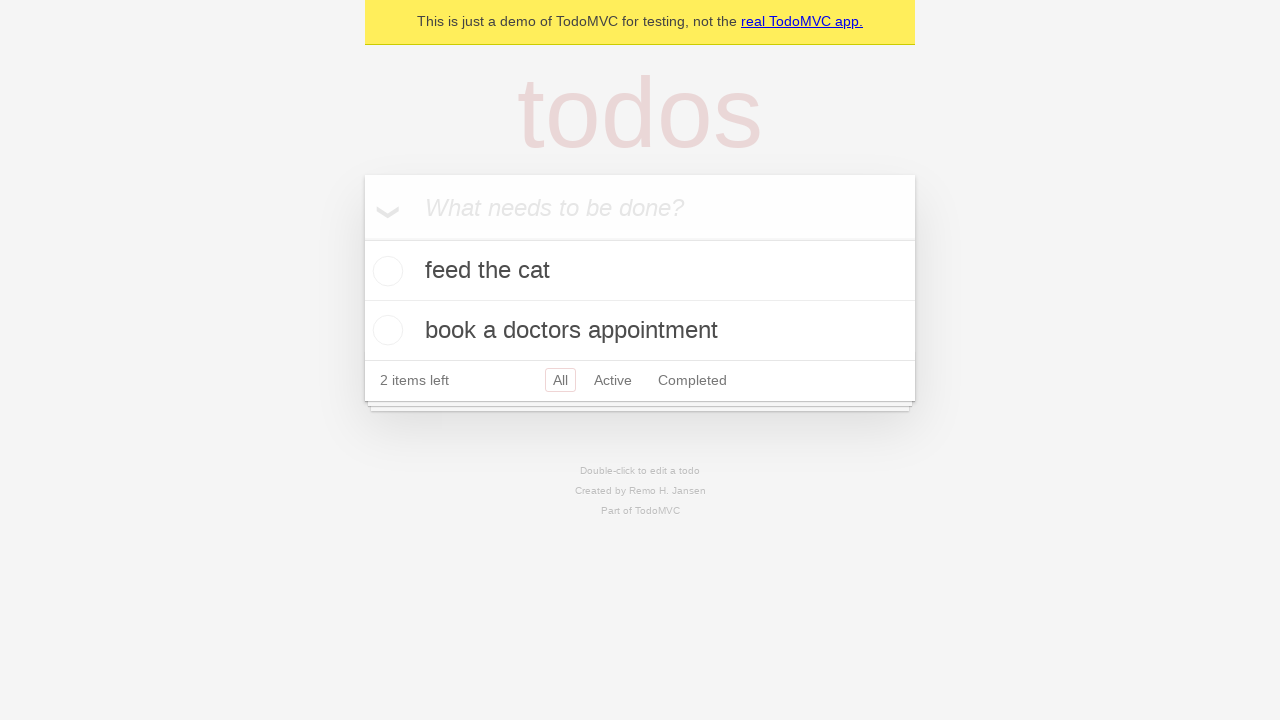

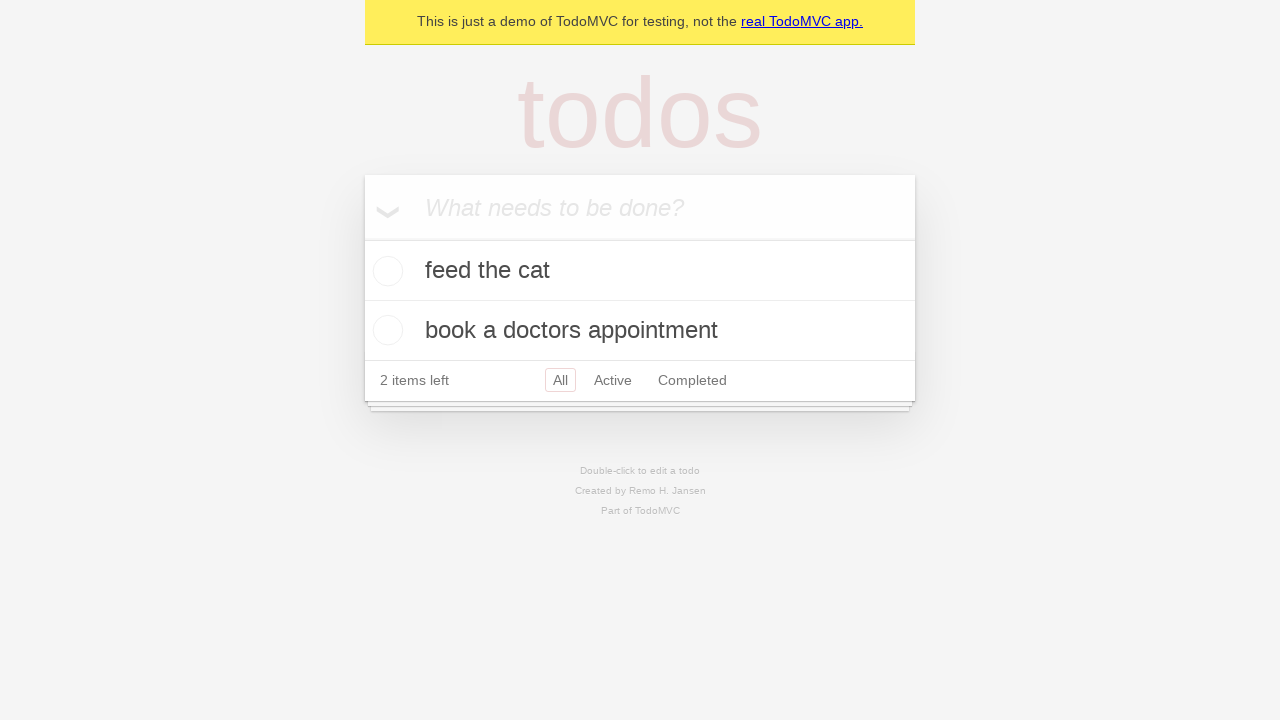